Tests dropdown selection functionality by selecting options using different methods - by index, visible text, and value

Starting URL: https://rahulshettyacademy.com/AutomationPractice/

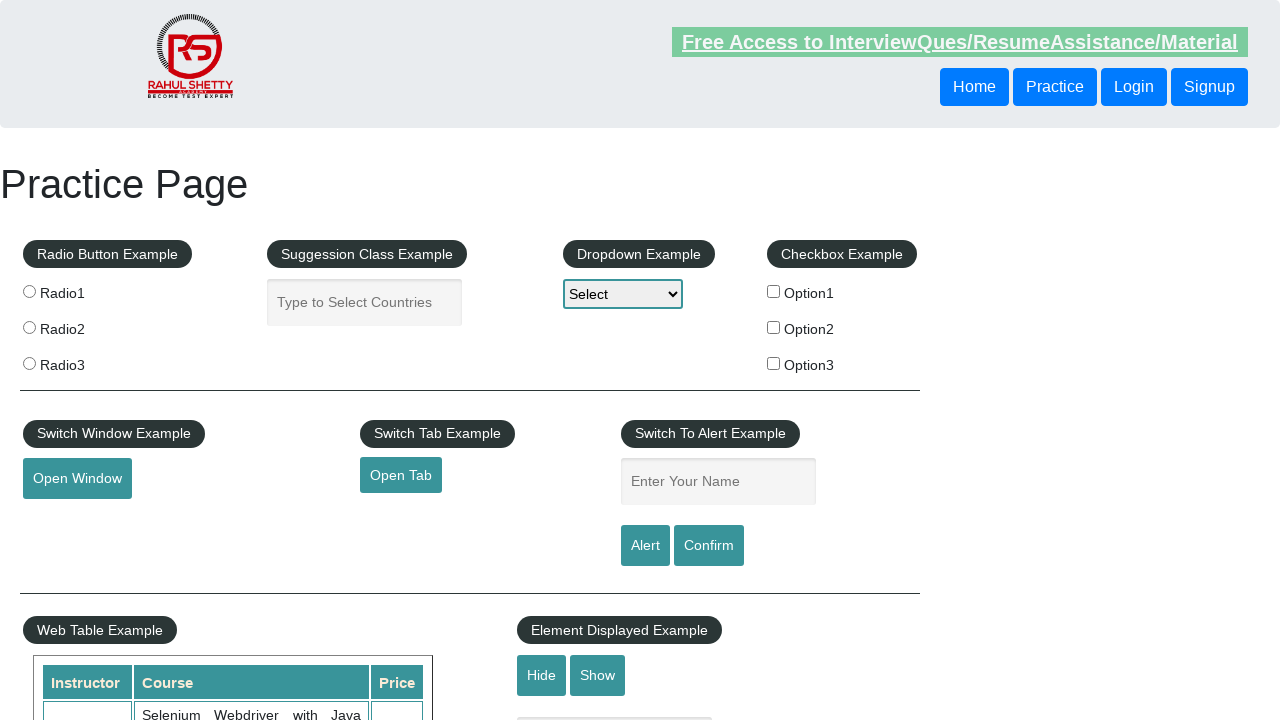

Selected dropdown option by index 1 (Option1) on #dropdown-class-example
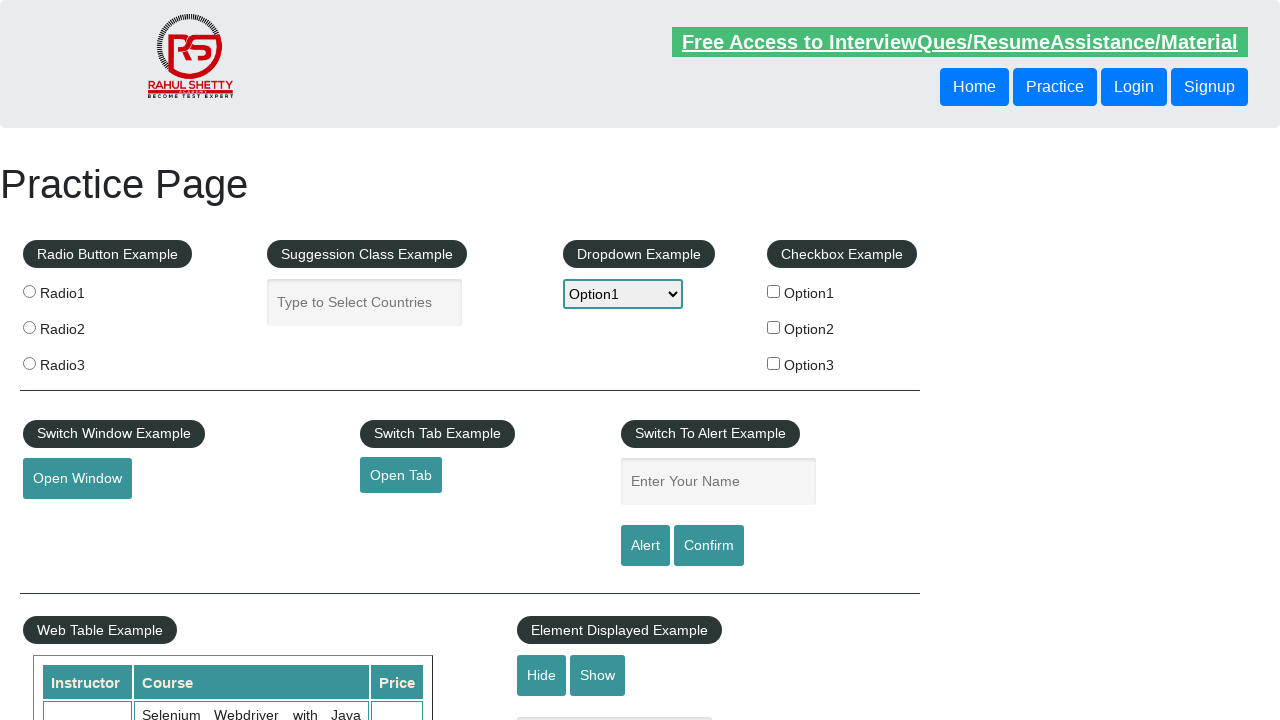

Selected dropdown option by visible text 'Option2' on #dropdown-class-example
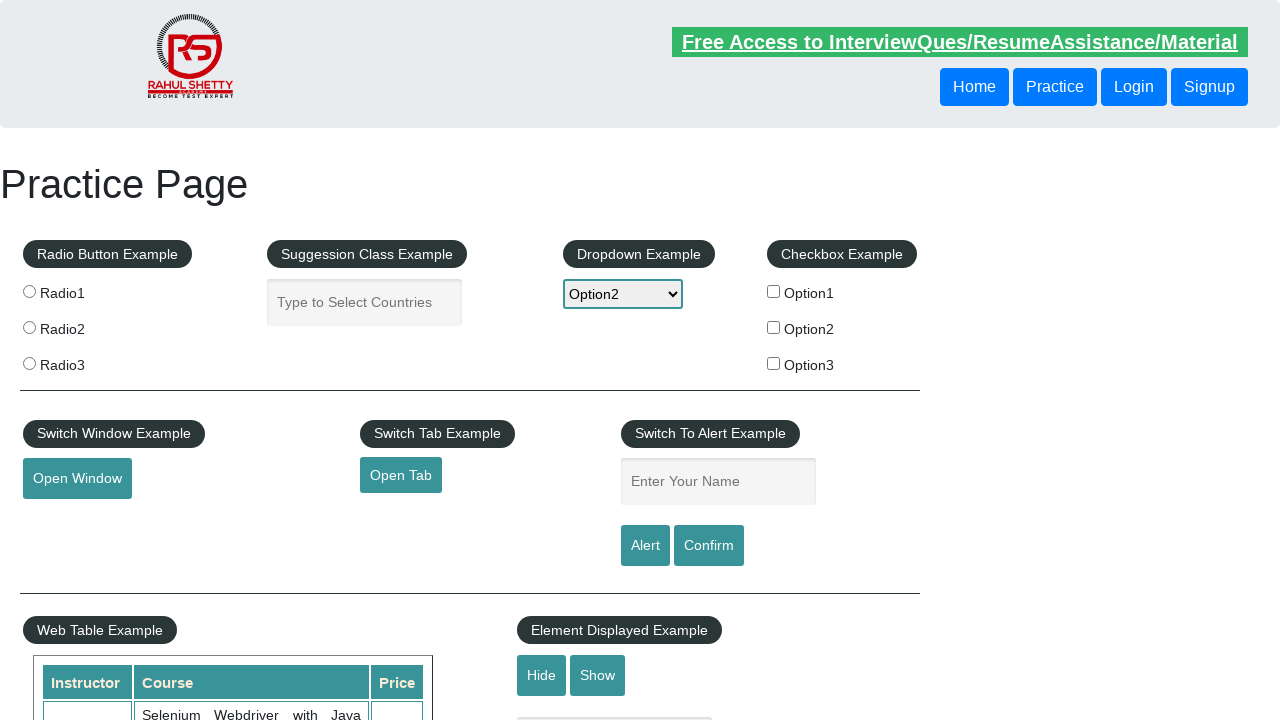

Selected dropdown option by value 'option3' on #dropdown-class-example
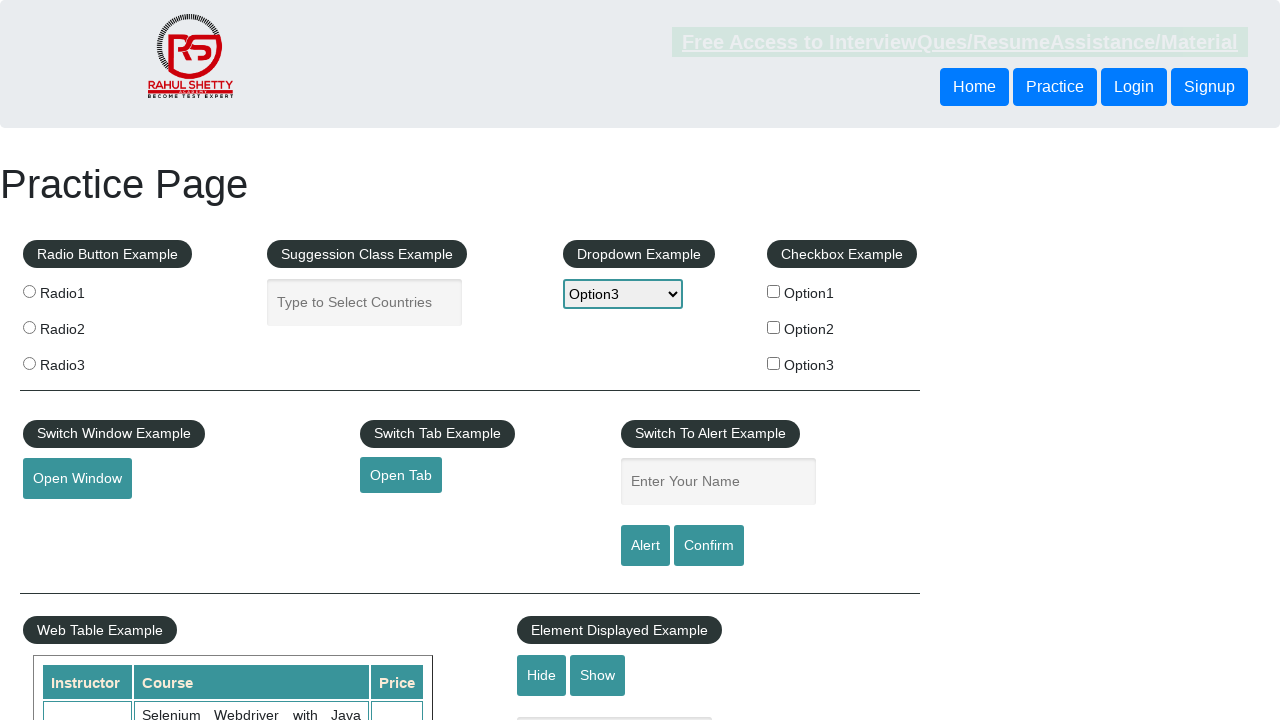

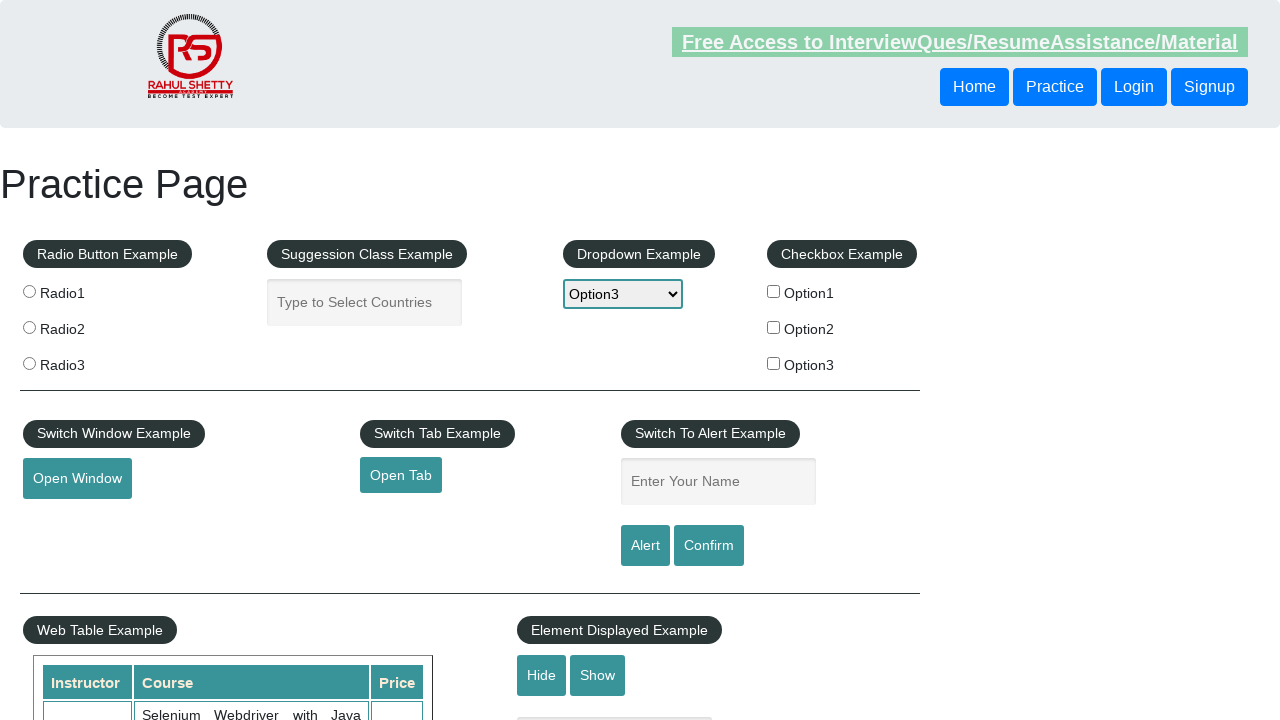